Tests JavaScript prompt dialog interactions by accepting with input and then dismissing the prompt, verifying the resulting messages

Starting URL: http://automationbykrishna.com/

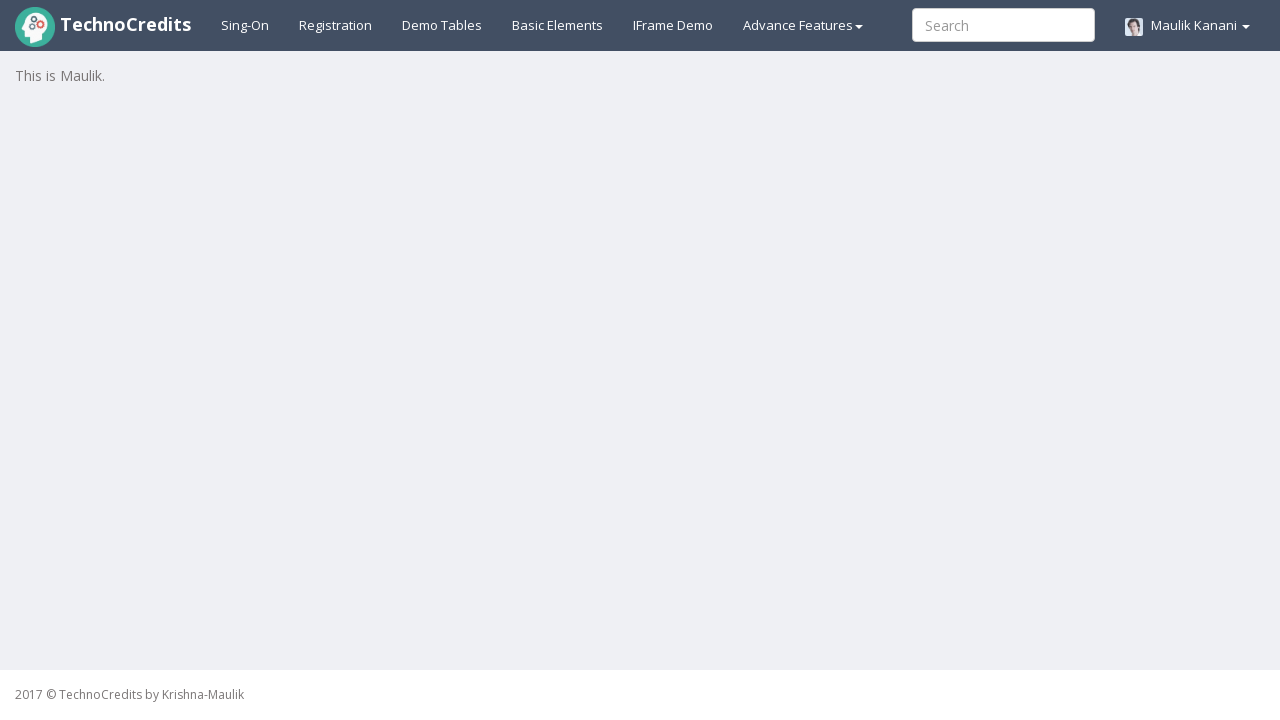

Clicked on basic elements section at (558, 25) on #basicelements
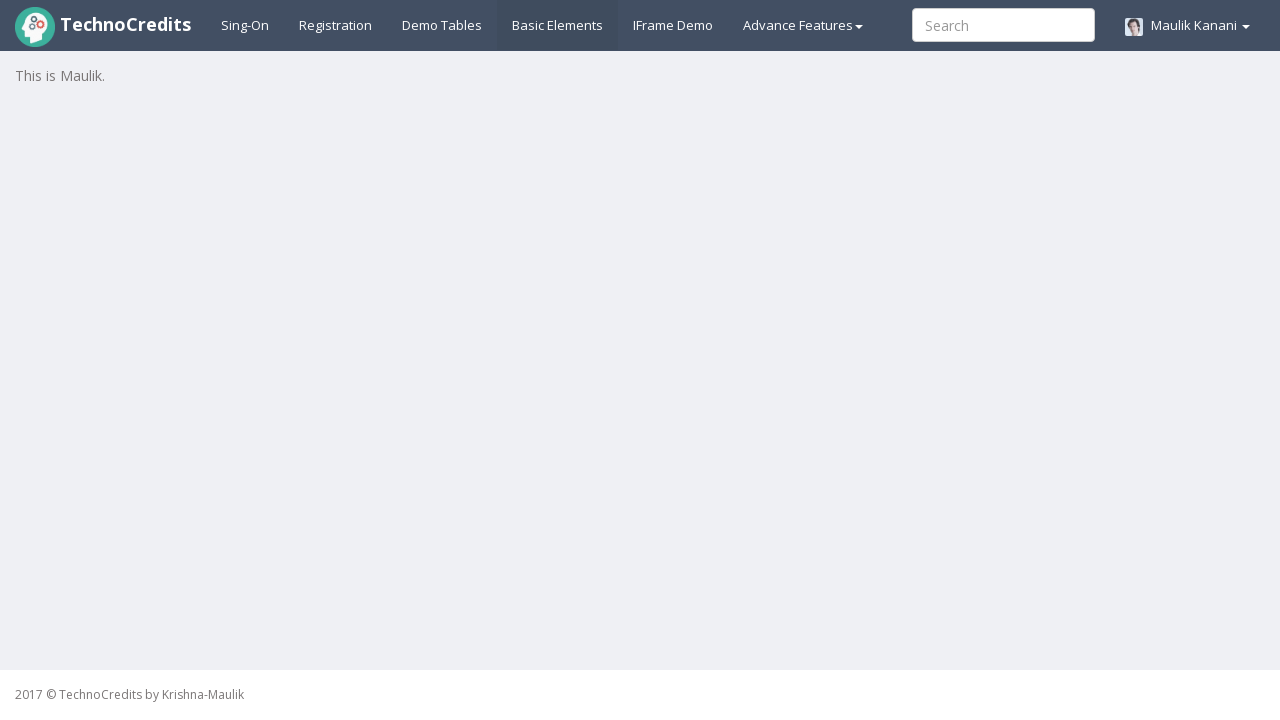

Waited for page to load (3 seconds)
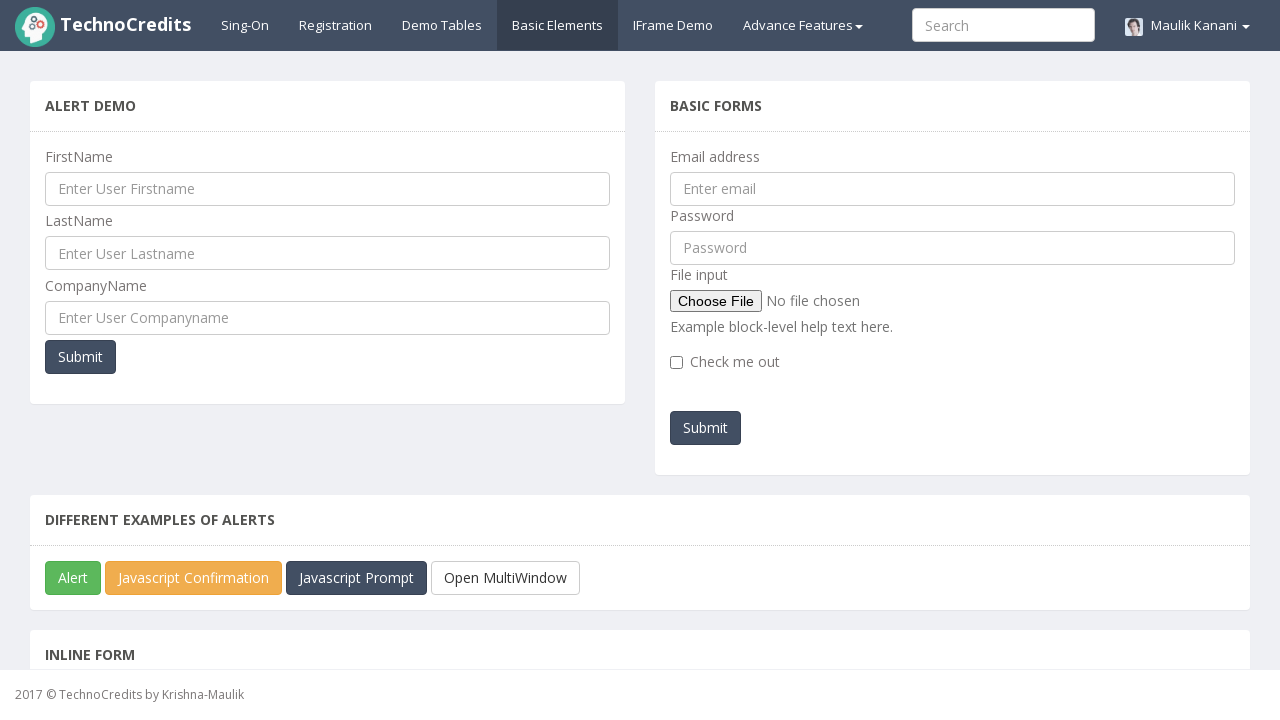

Scrolled to JavaScript prompt button
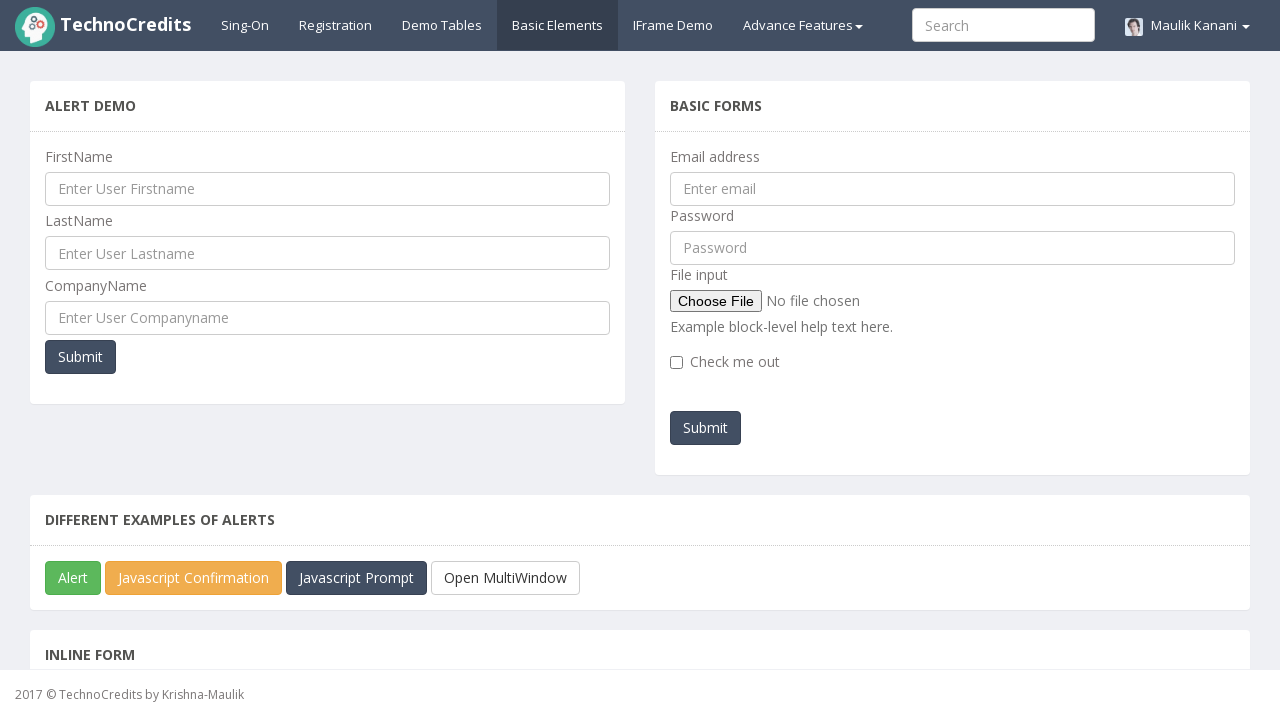

Set up dialog handler to accept prompt with input 'Gaurang'
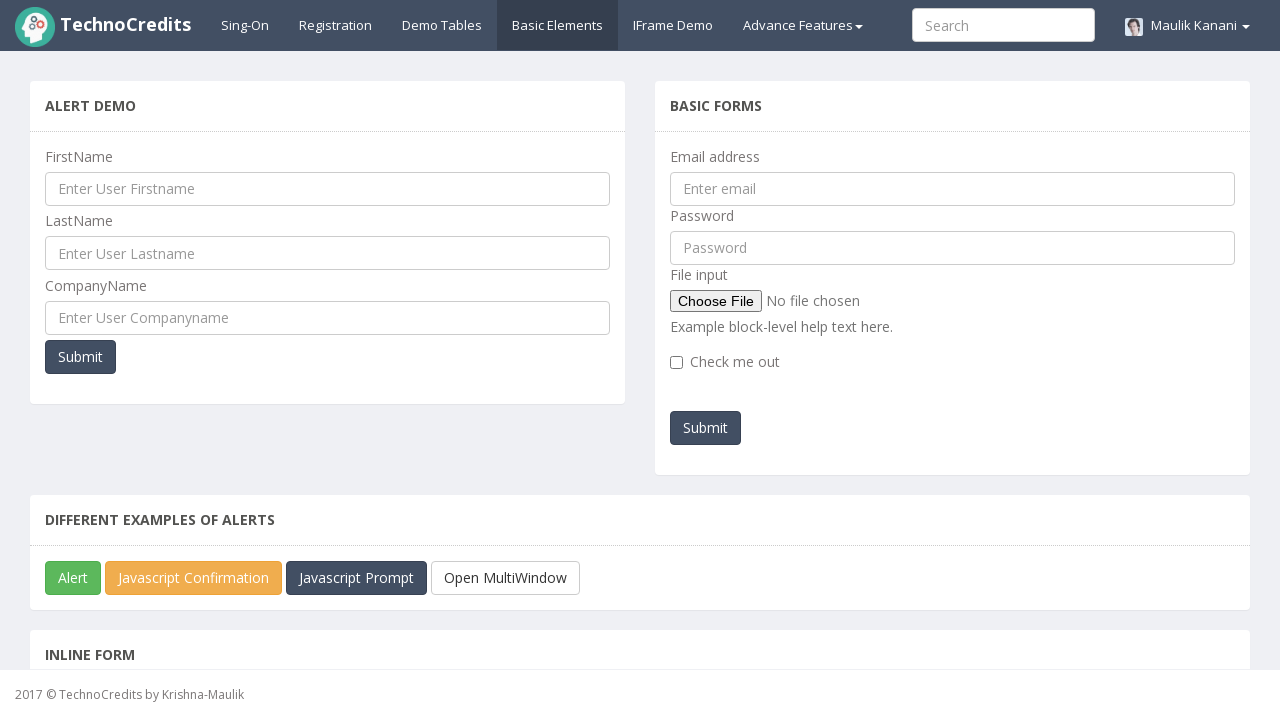

Clicked JavaScript prompt button to trigger first prompt at (356, 578) on #javascriptPromp
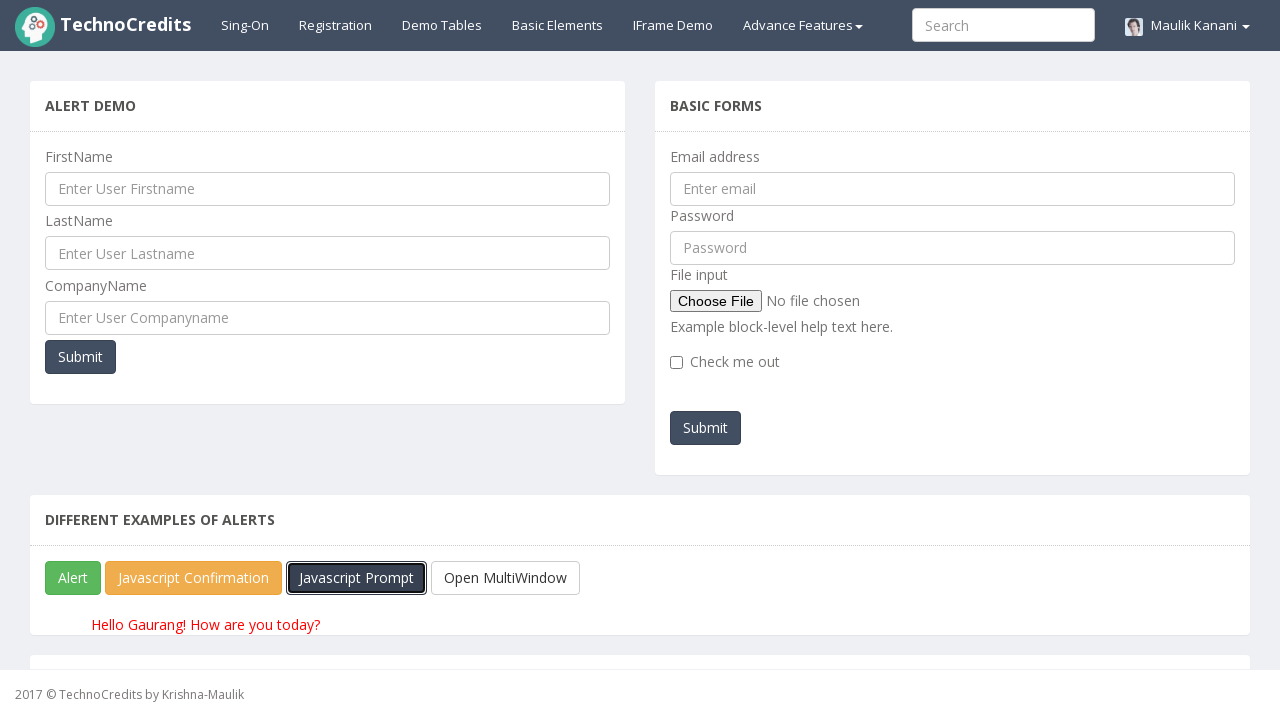

Retrieved accepted prompt message from page
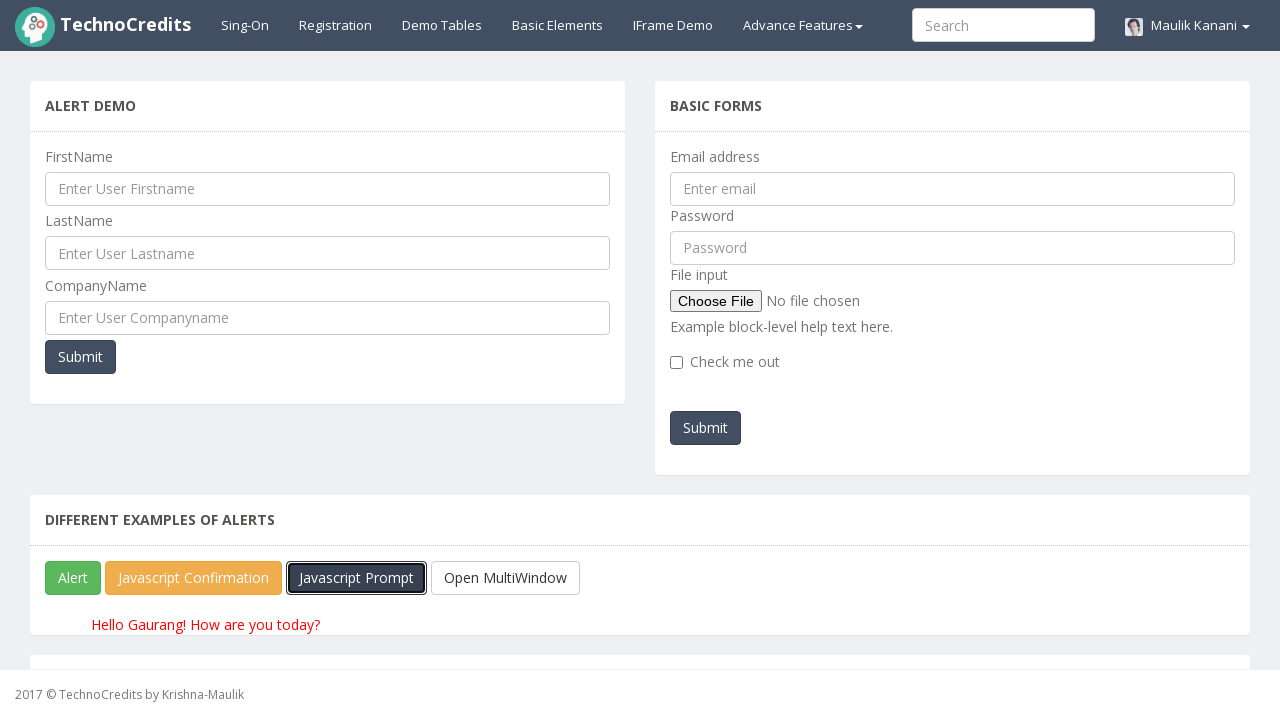

Verified - Accept case passed, 'Gaurang' found in message
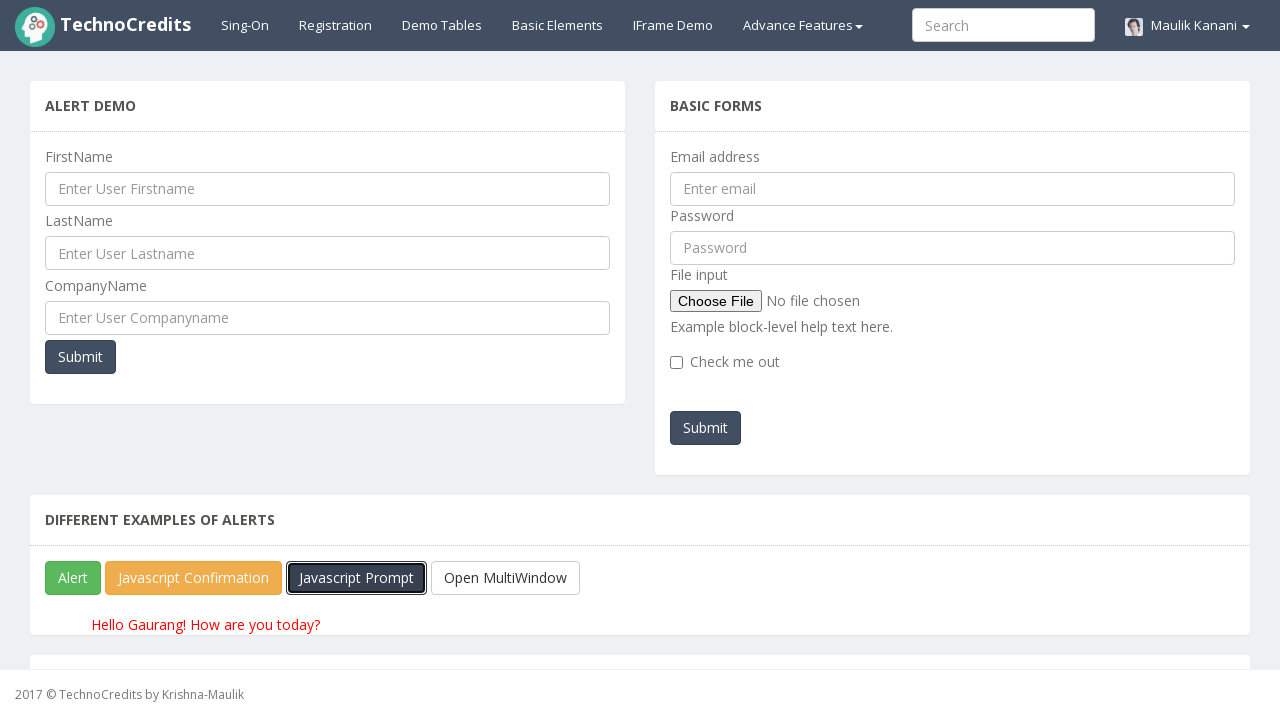

Set up dialog handler to dismiss prompt
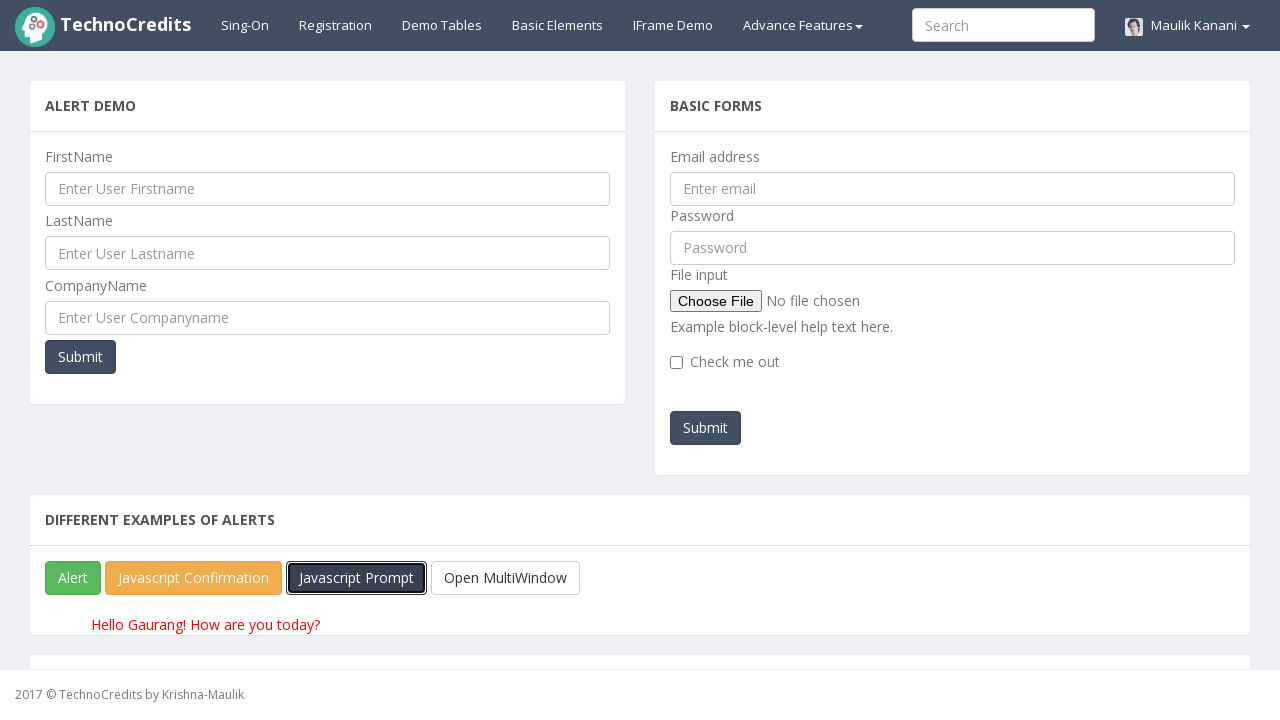

Clicked JavaScript prompt button to trigger second prompt at (356, 578) on #javascriptPromp
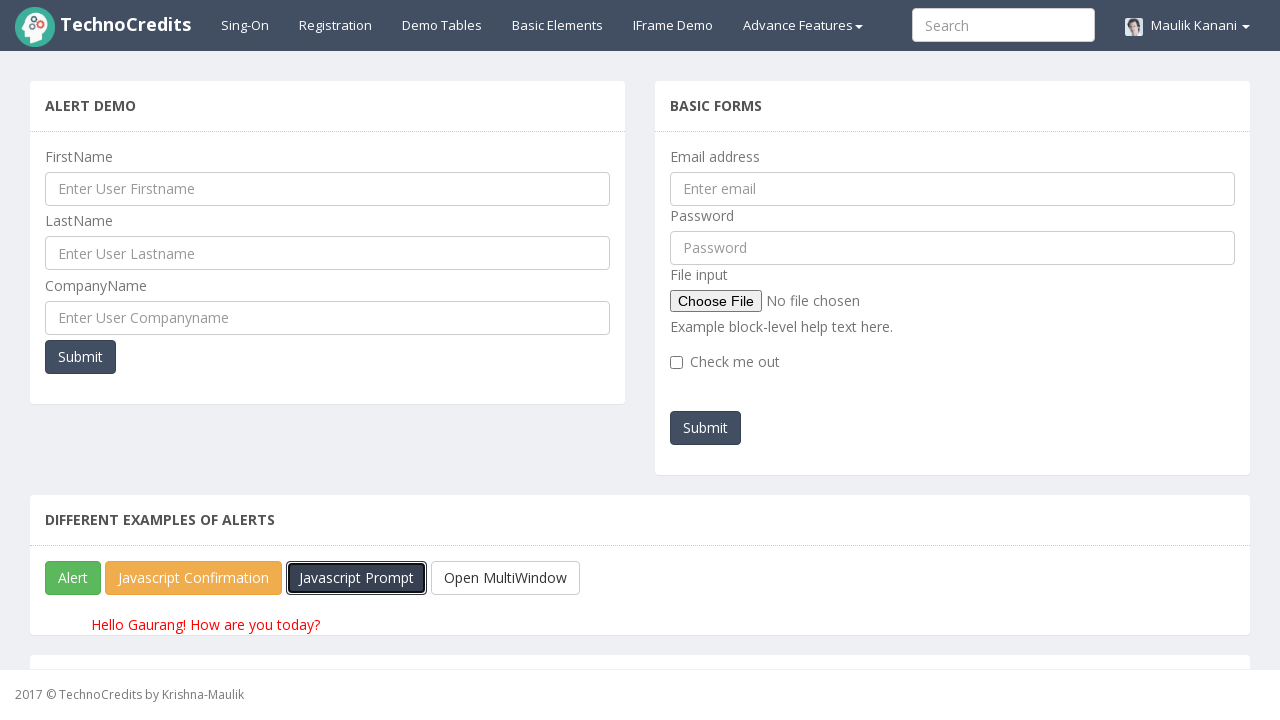

Retrieved cancelled prompt message from page
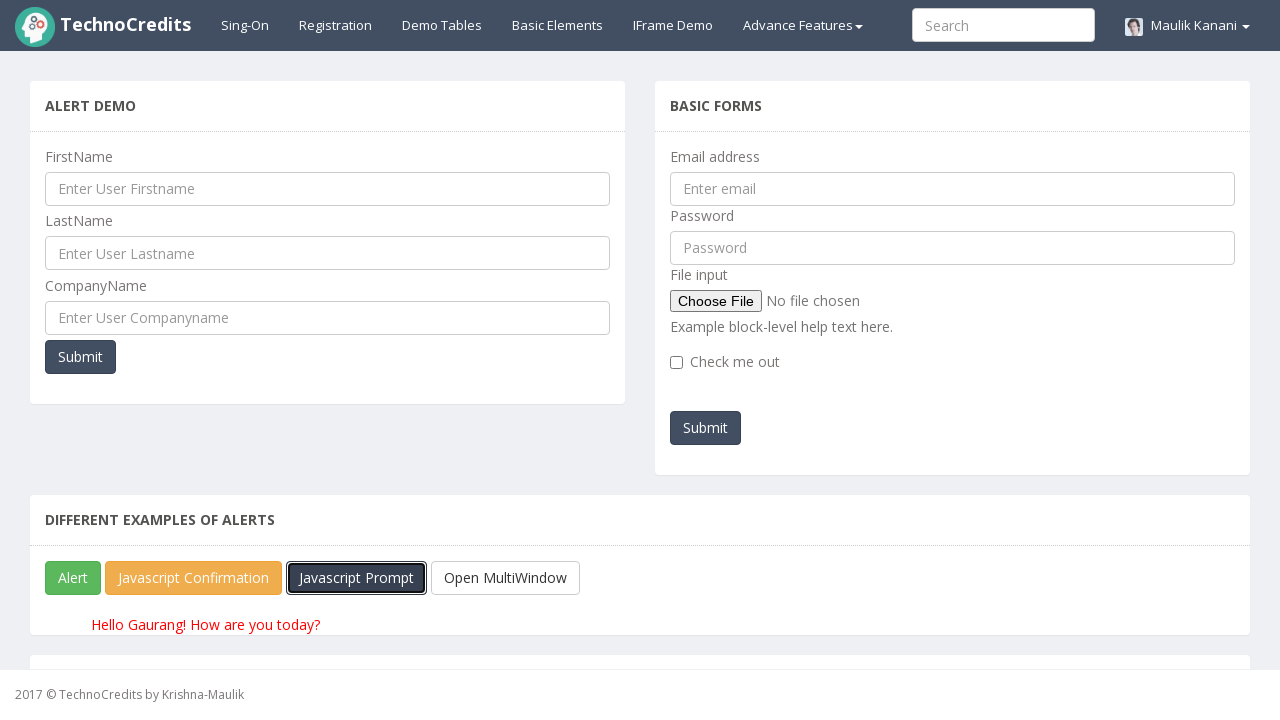

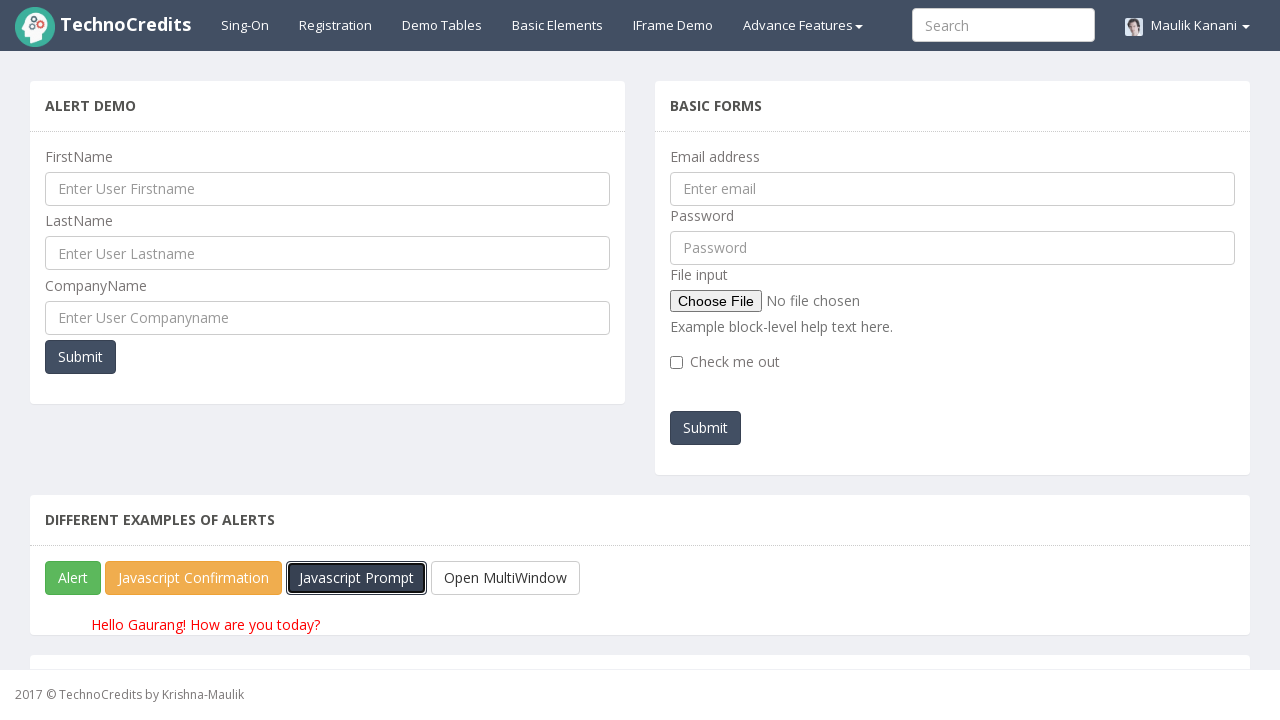